Clicks the Customers button and verifies navigation to the customer list page with the table visible

Starting URL: https://www.globalsqa.com/angularJs-protractor/BankingProject/#/manager

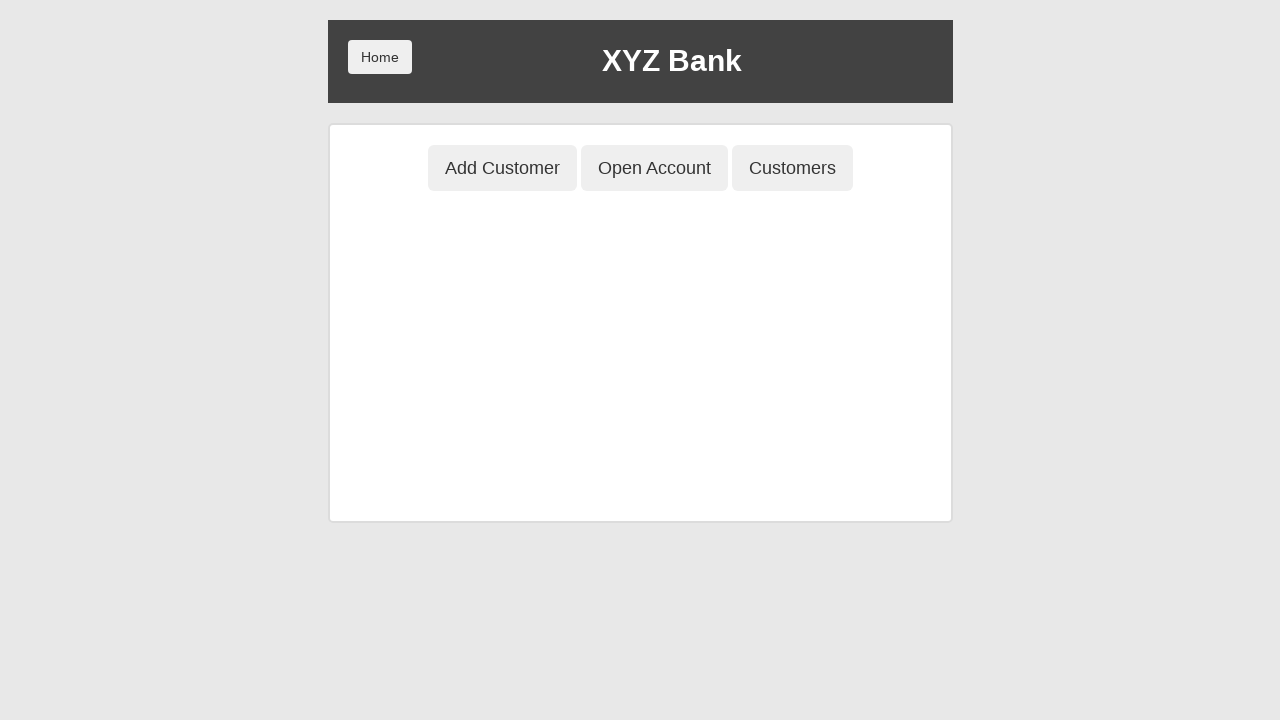

Clicked the Customers button to navigate to customer list at (792, 168) on button:has-text('Customers')
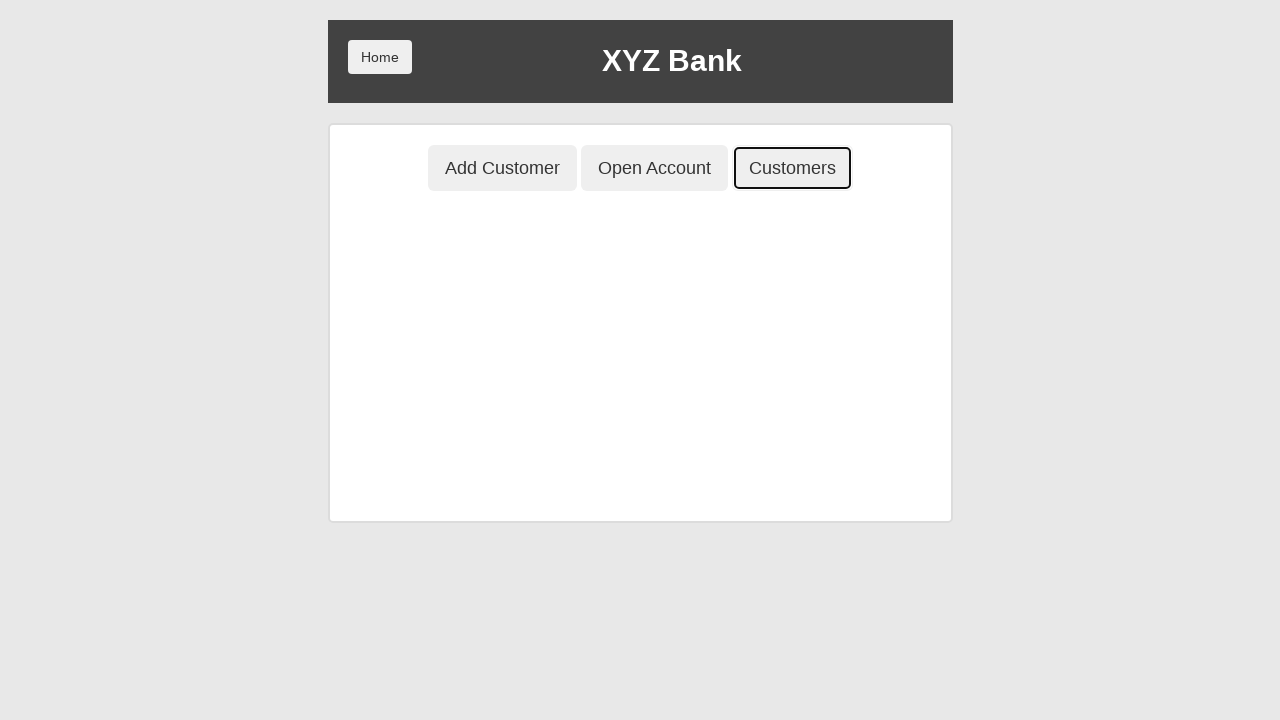

Customer list table loaded with First Name column header visible
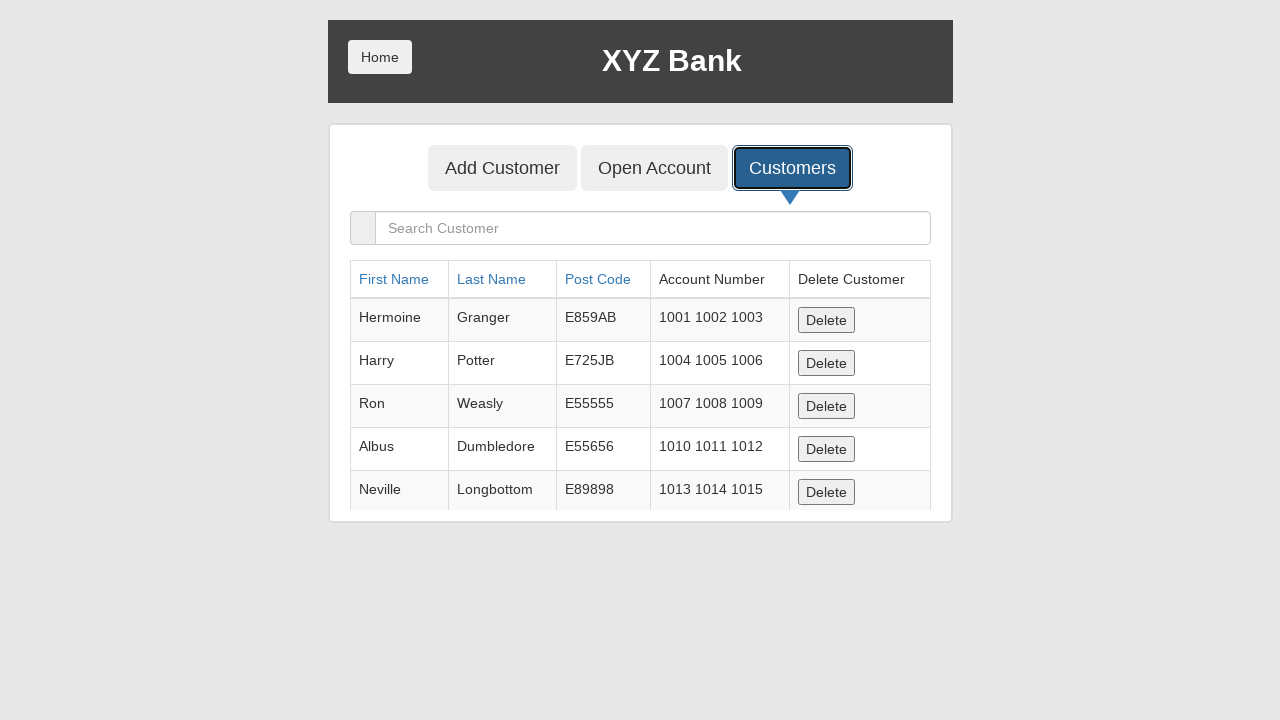

Verified URL contains 'list' path - navigation successful
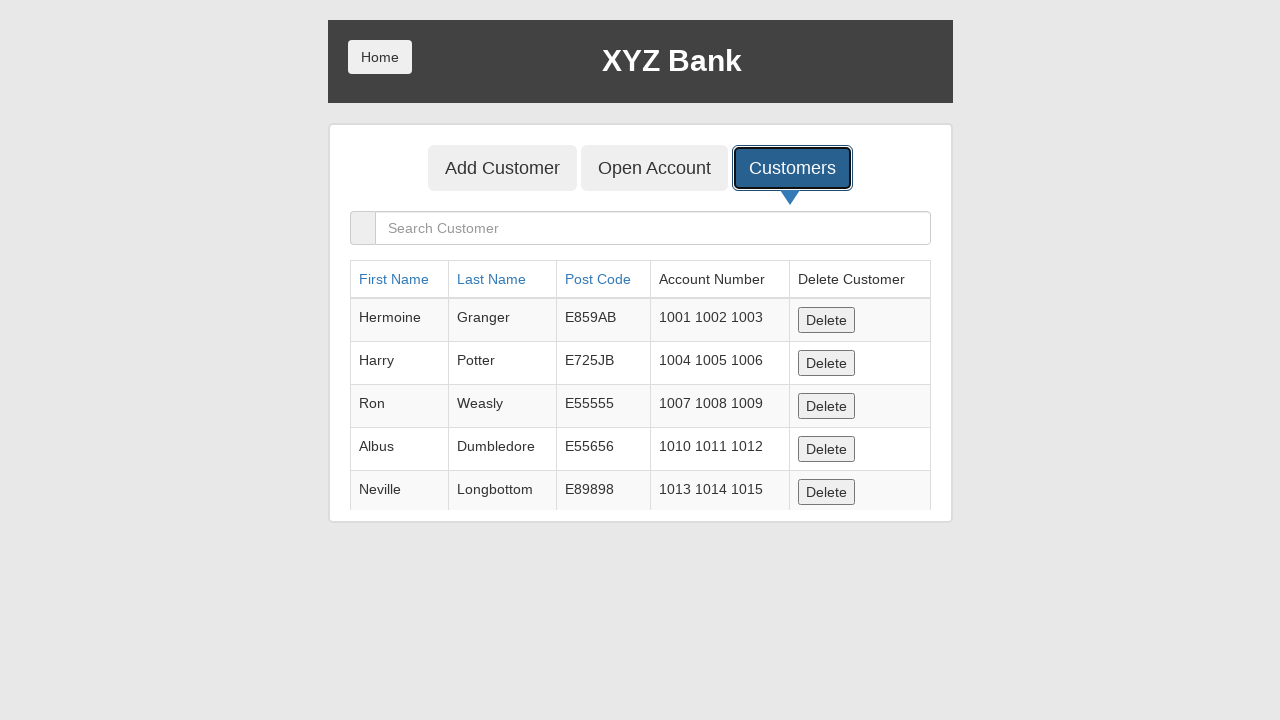

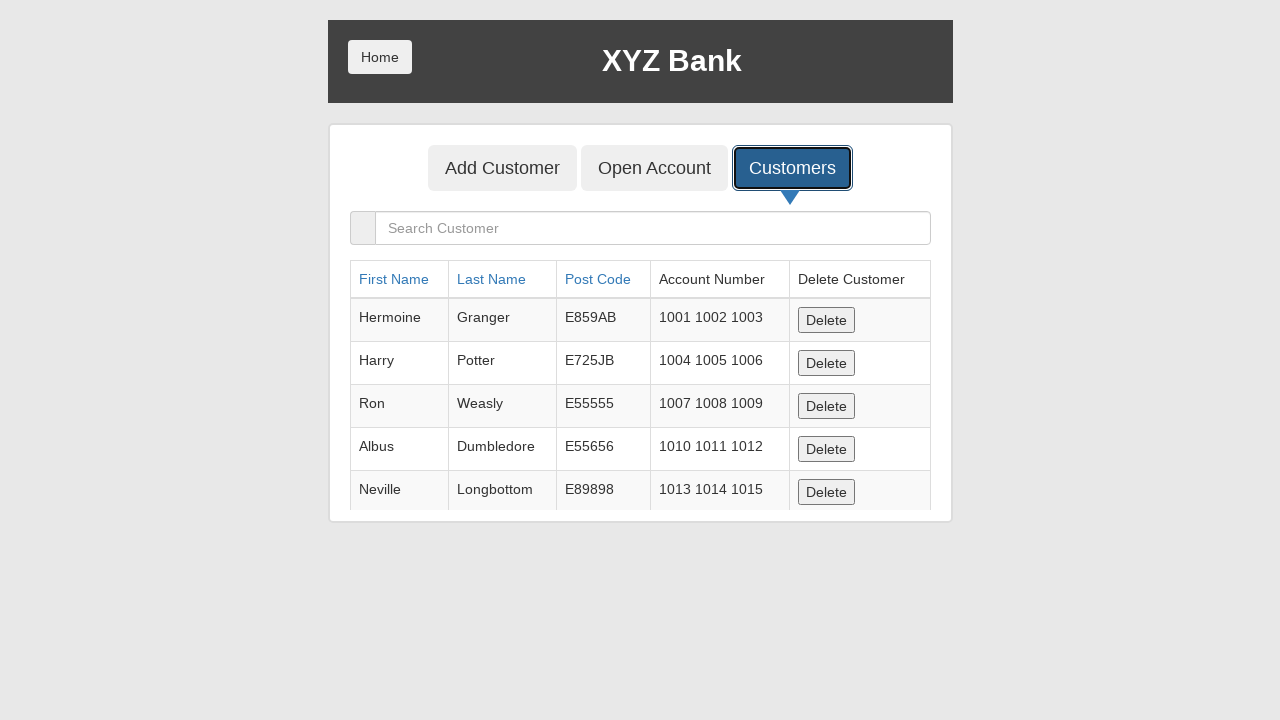